Tests alert handling by triggering an alert dialog and accepting it after reading the alert text

Starting URL: http://demo.automationtesting.in/Alerts.html

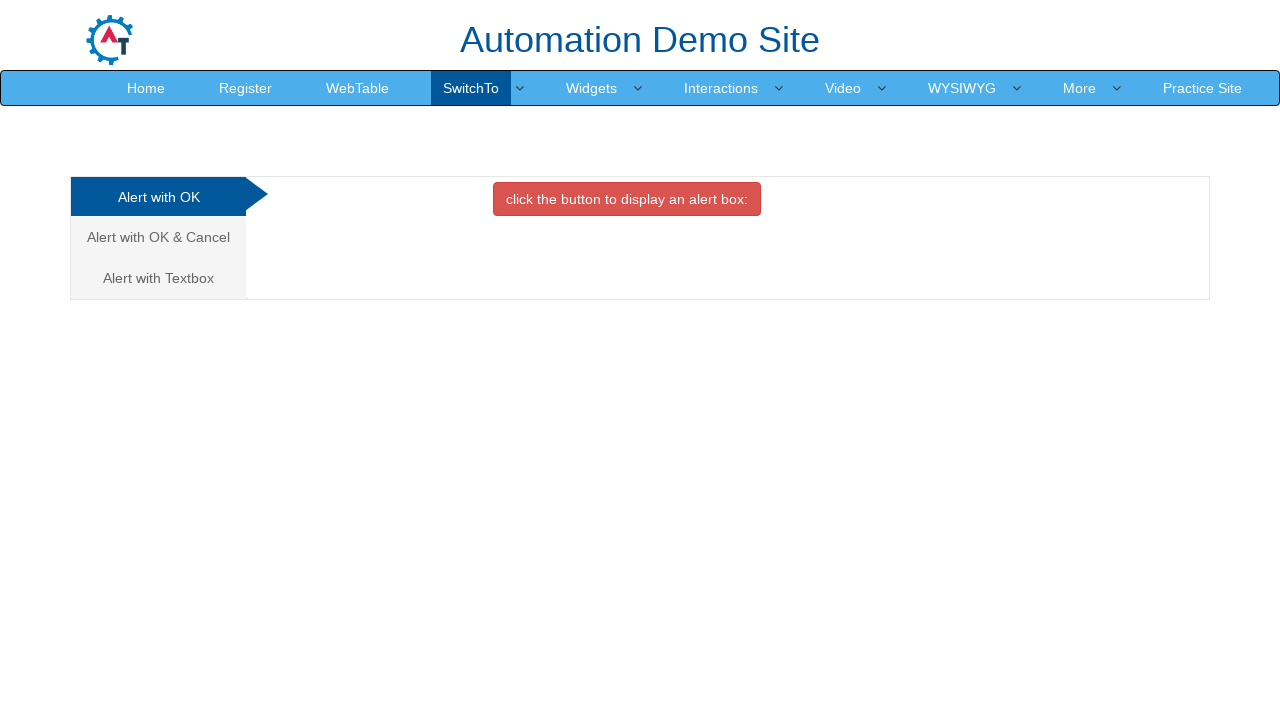

Clicked alert trigger button (OK Button) at (627, 199) on button.btn.btn-danger
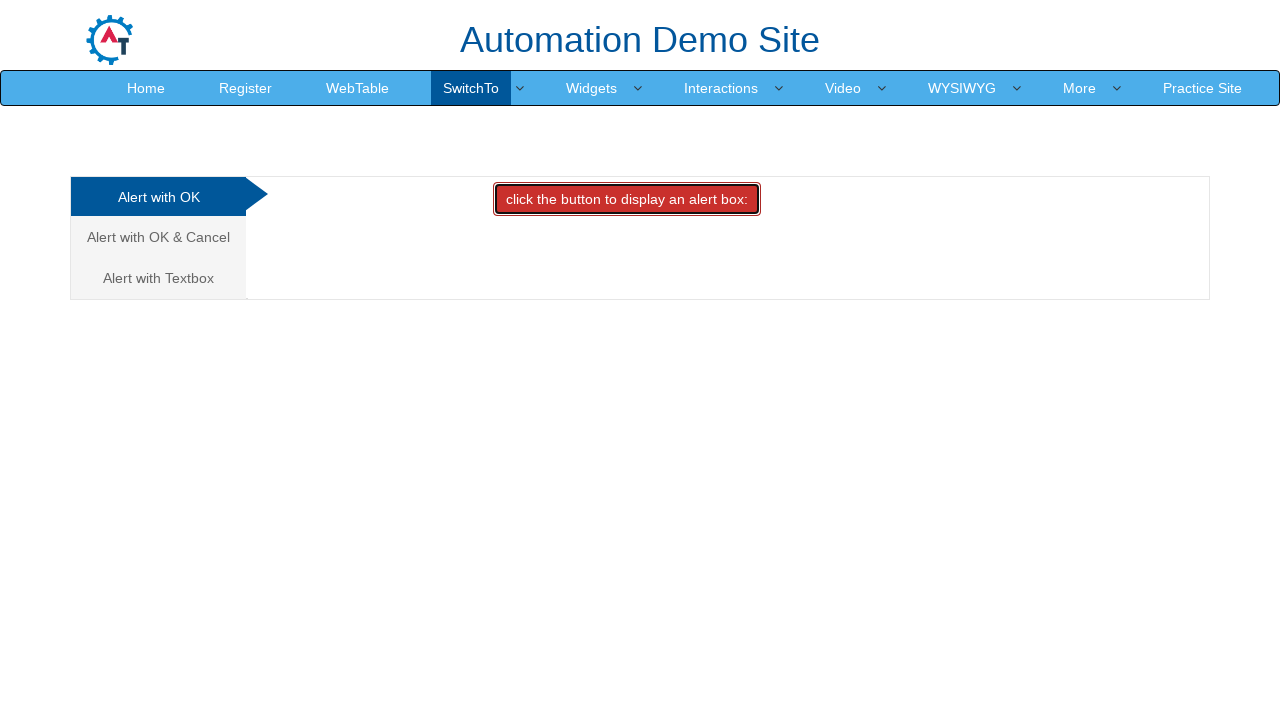

Set up dialog handler to accept alerts
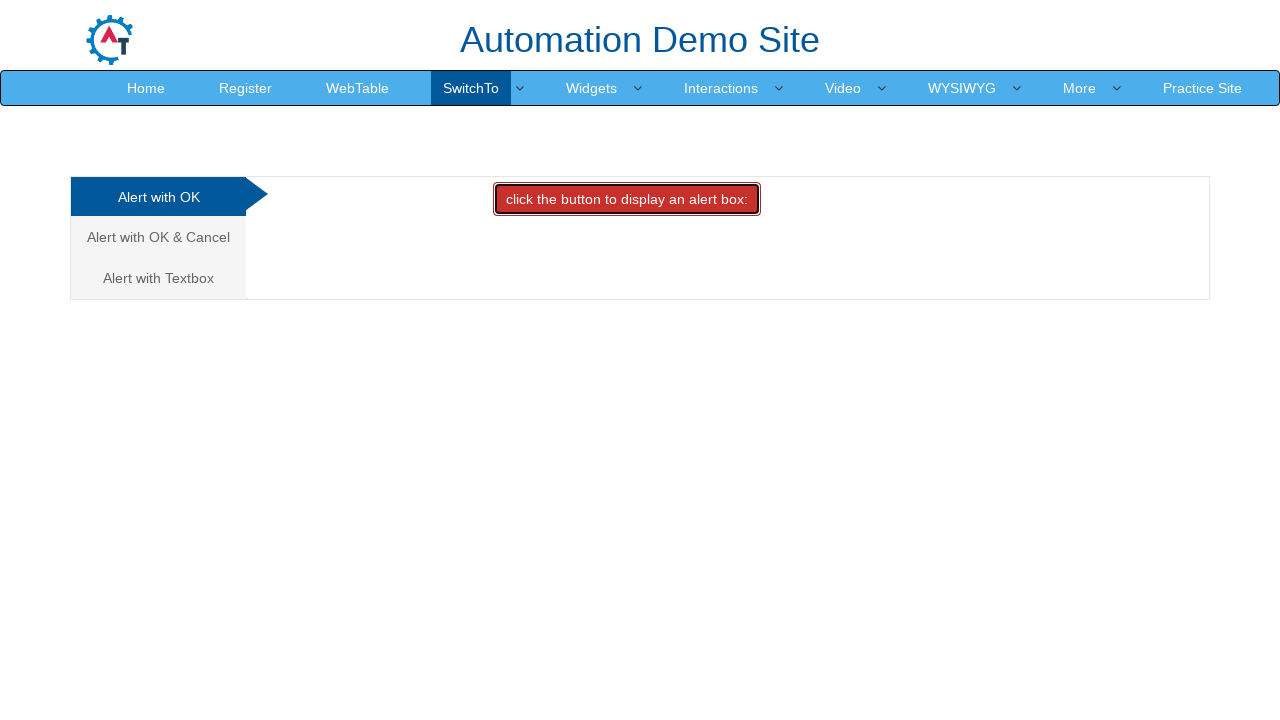

Clicked alert trigger button again and accepted the alert at (627, 199) on button.btn.btn-danger
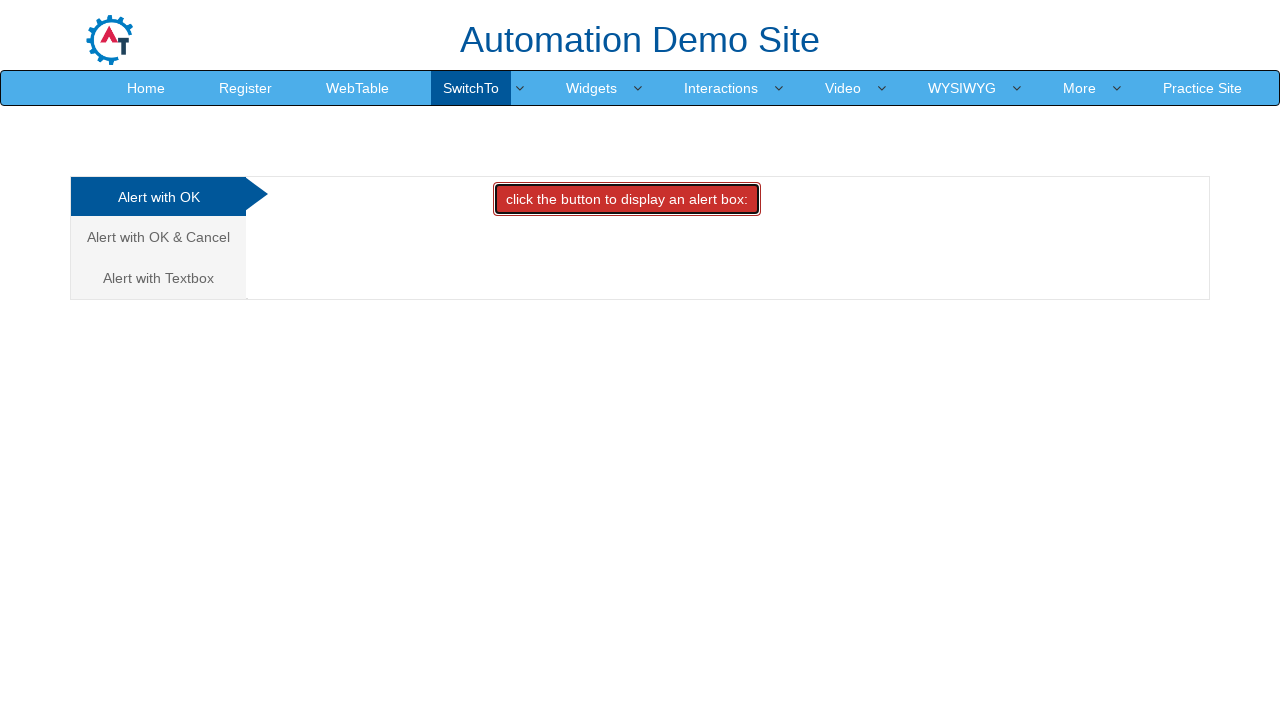

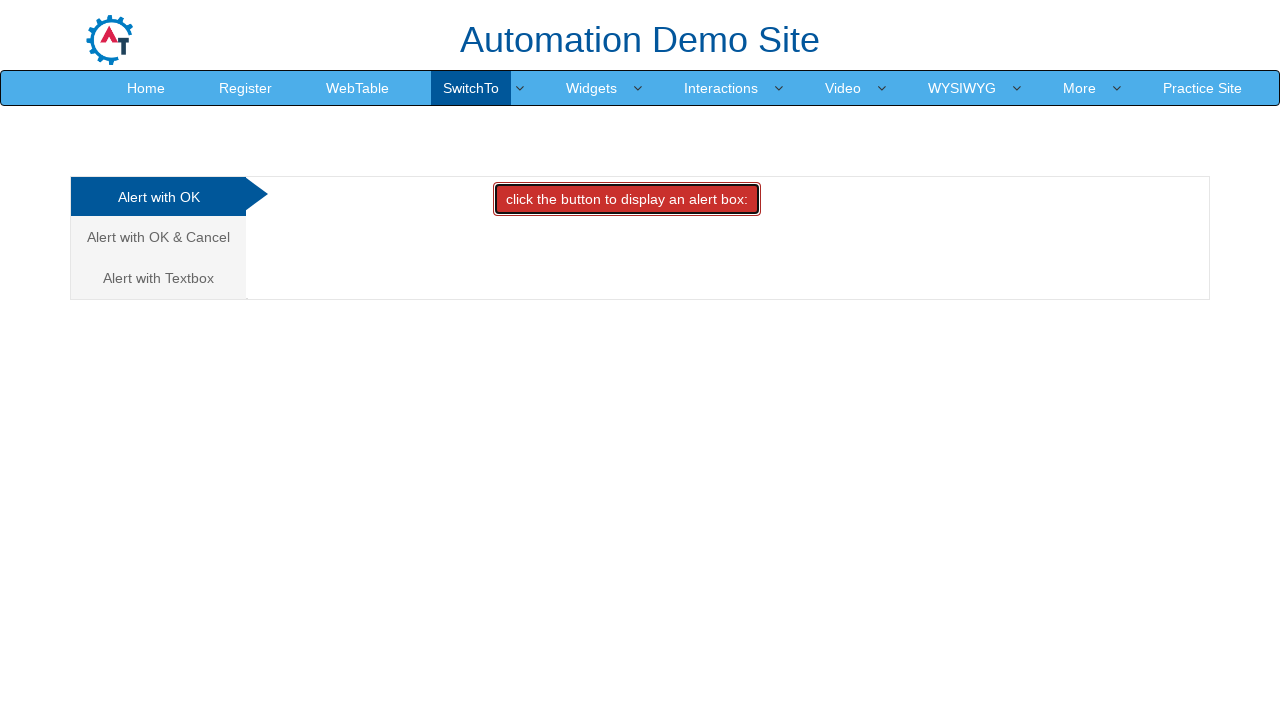